Tests marking all todo items as completed using the toggle all checkbox

Starting URL: https://demo.playwright.dev/todomvc

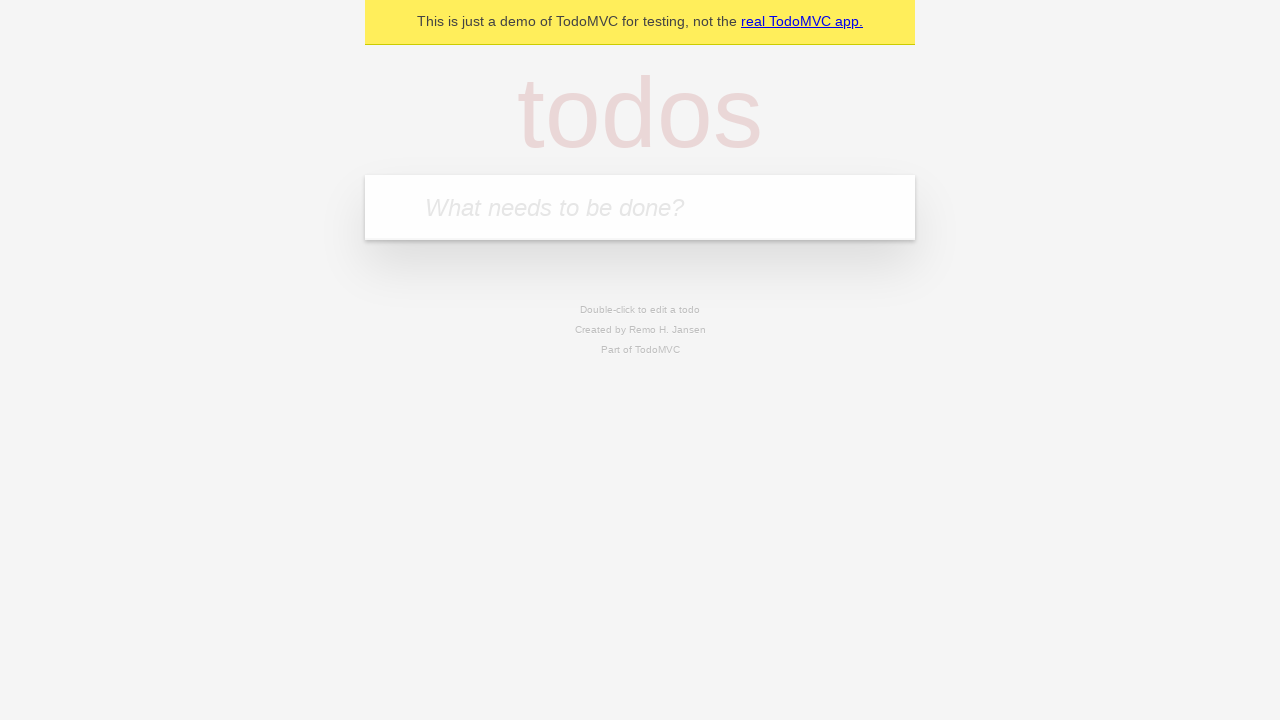

Filled todo input with 'buy some cheese' on internal:attr=[placeholder="What needs to be done?"i]
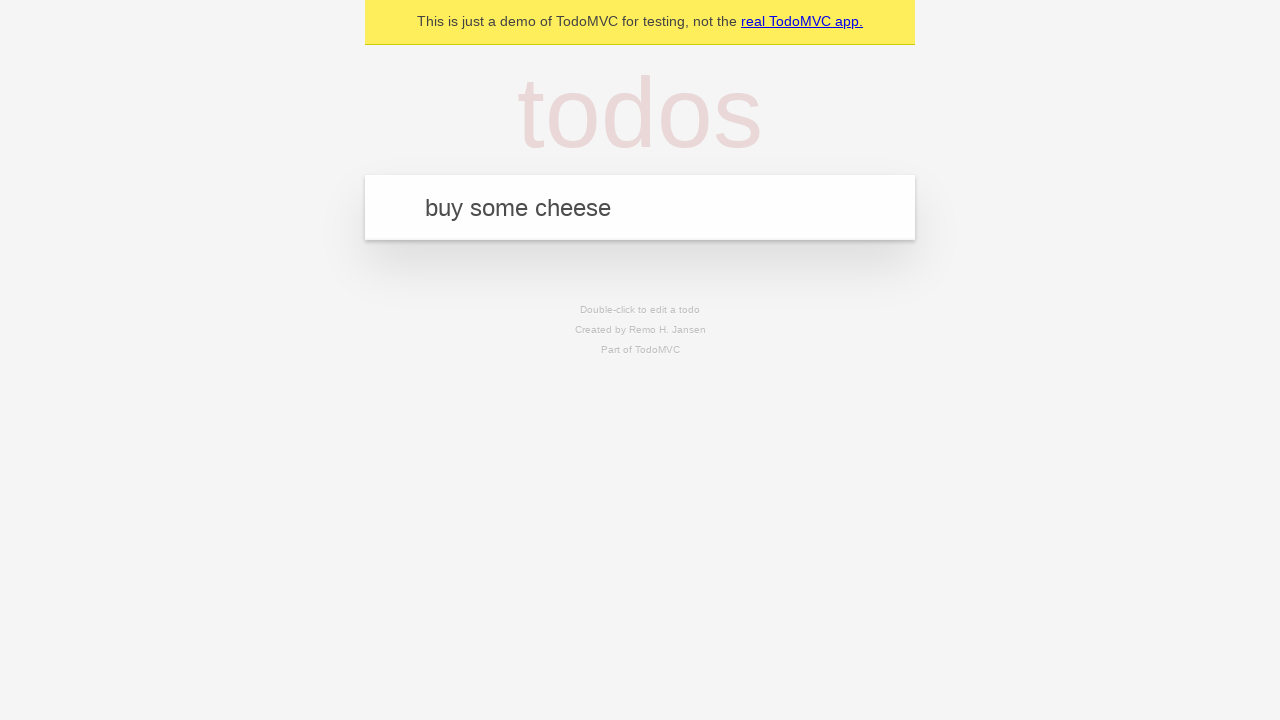

Pressed Enter to create first todo on internal:attr=[placeholder="What needs to be done?"i]
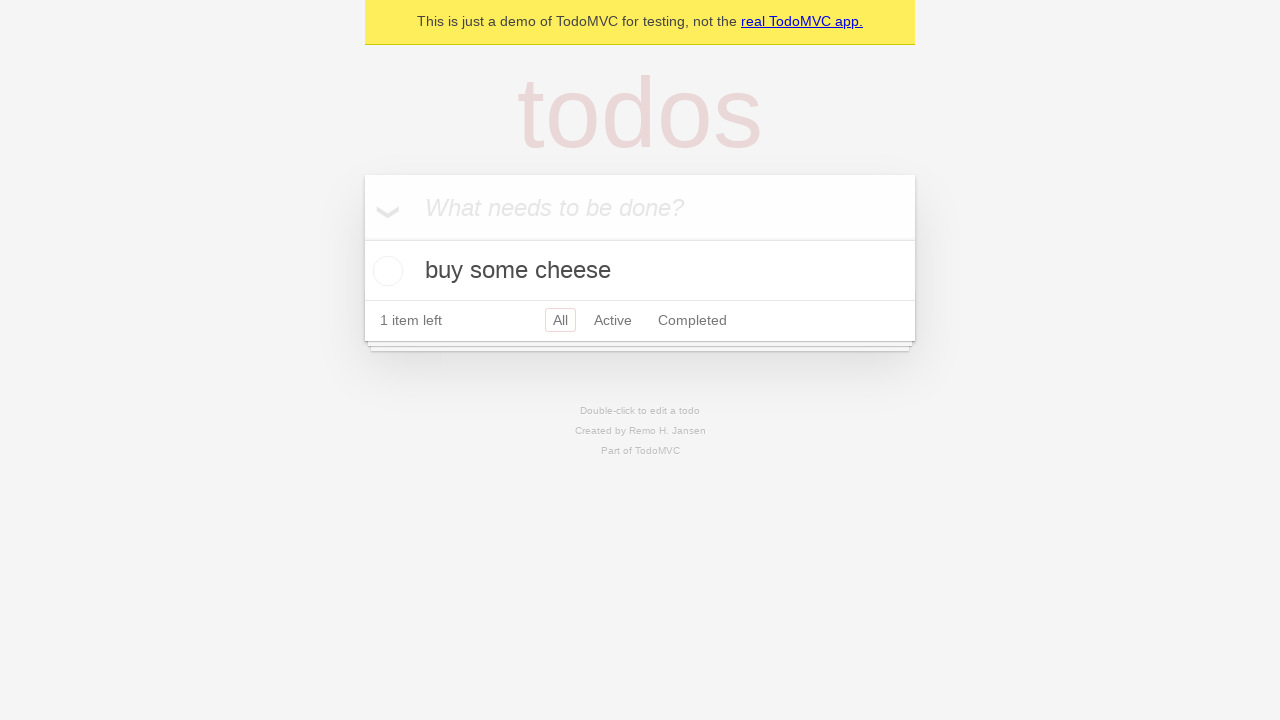

Filled todo input with 'feed the cat' on internal:attr=[placeholder="What needs to be done?"i]
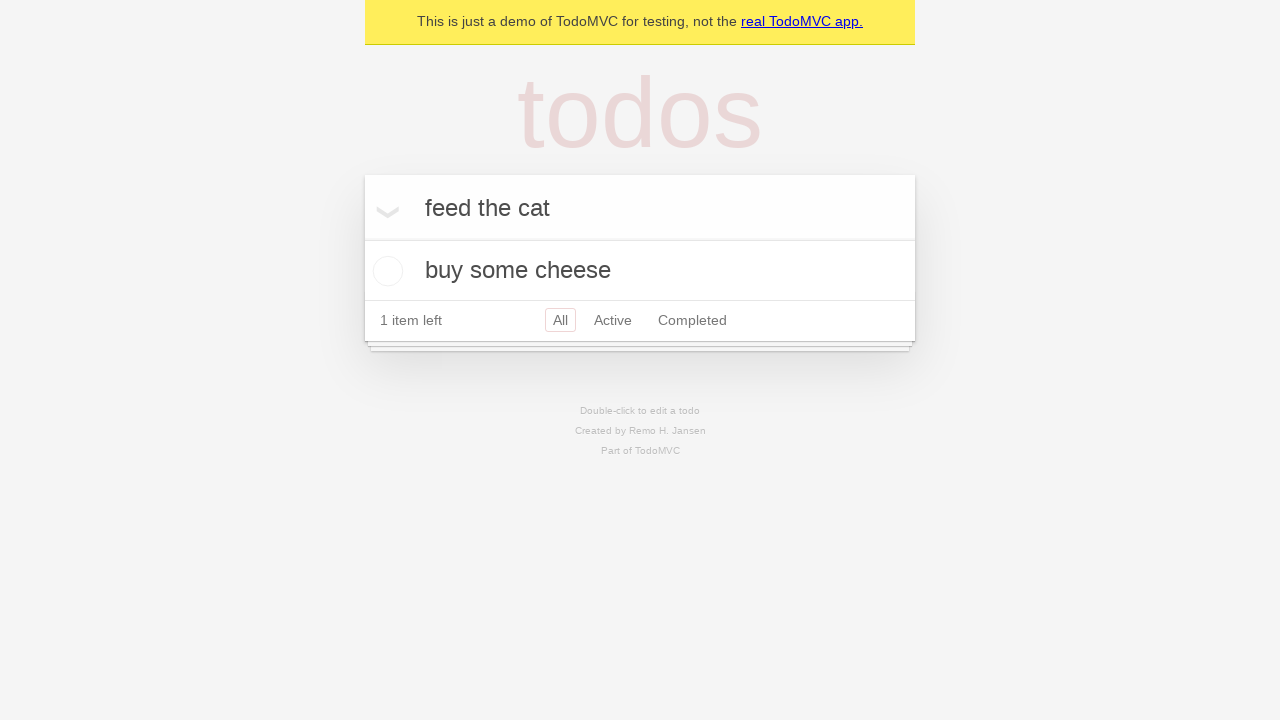

Pressed Enter to create second todo on internal:attr=[placeholder="What needs to be done?"i]
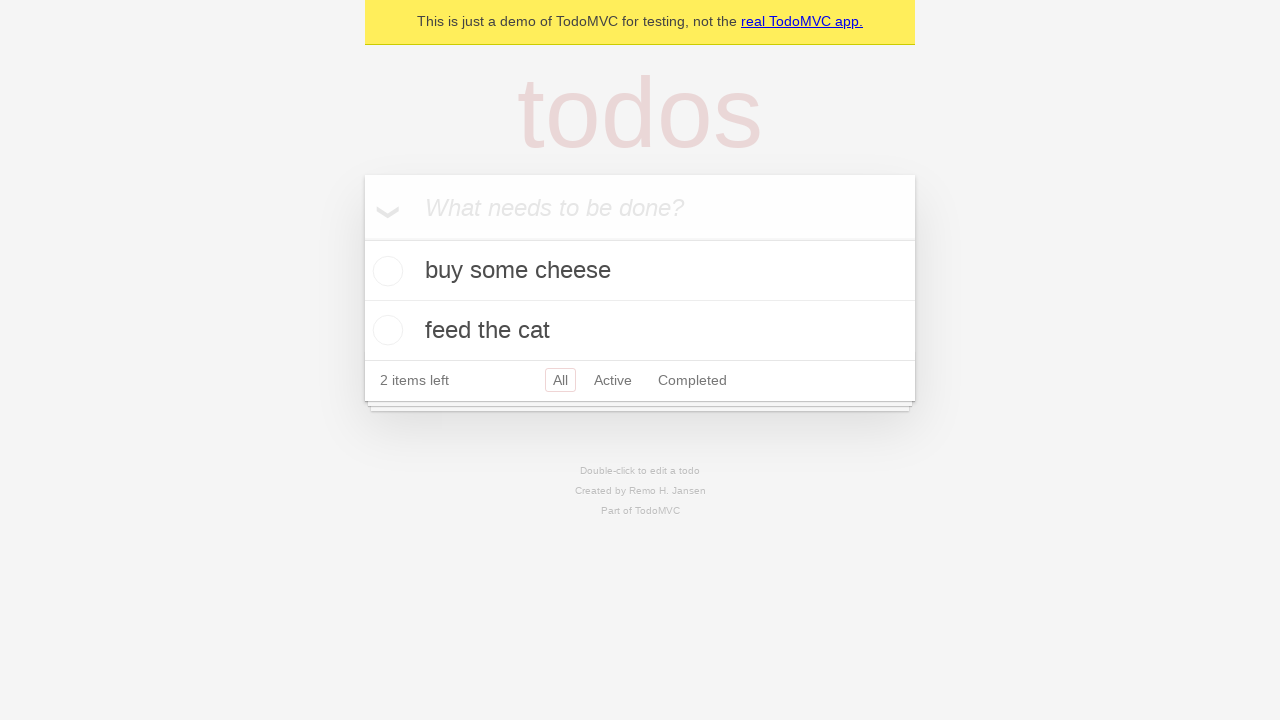

Filled todo input with 'book a doctors appointment' on internal:attr=[placeholder="What needs to be done?"i]
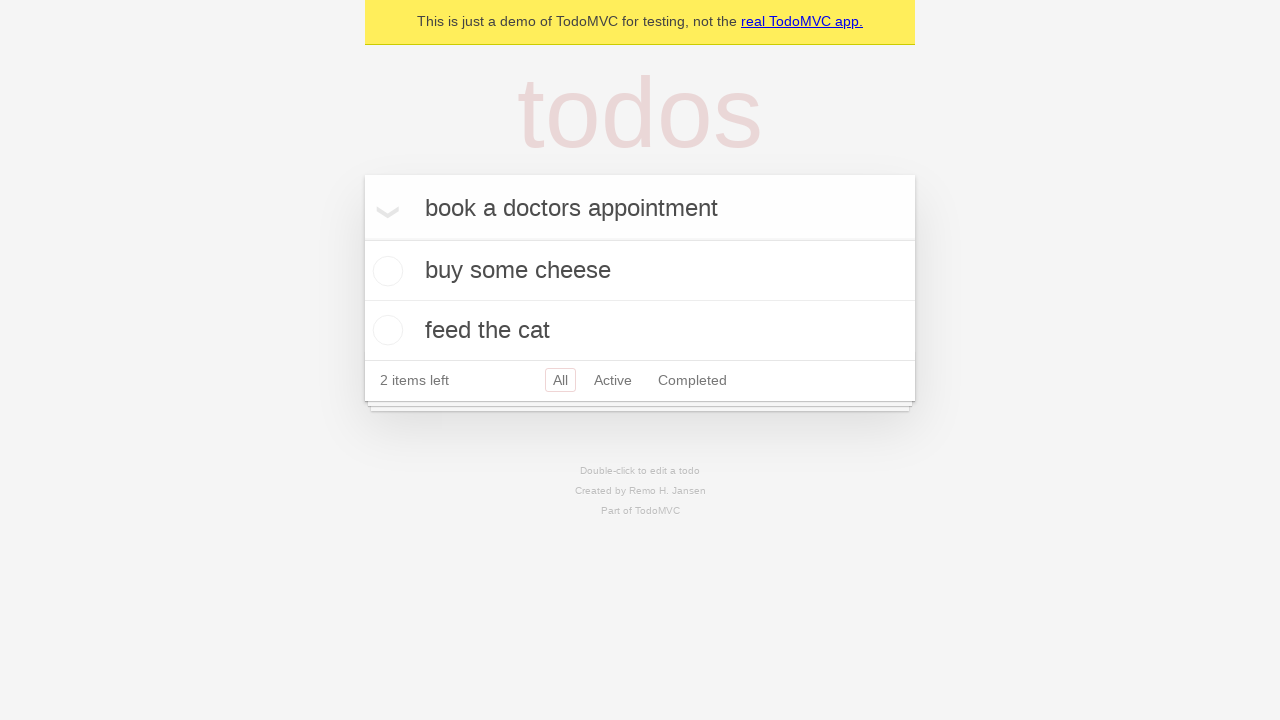

Pressed Enter to create third todo on internal:attr=[placeholder="What needs to be done?"i]
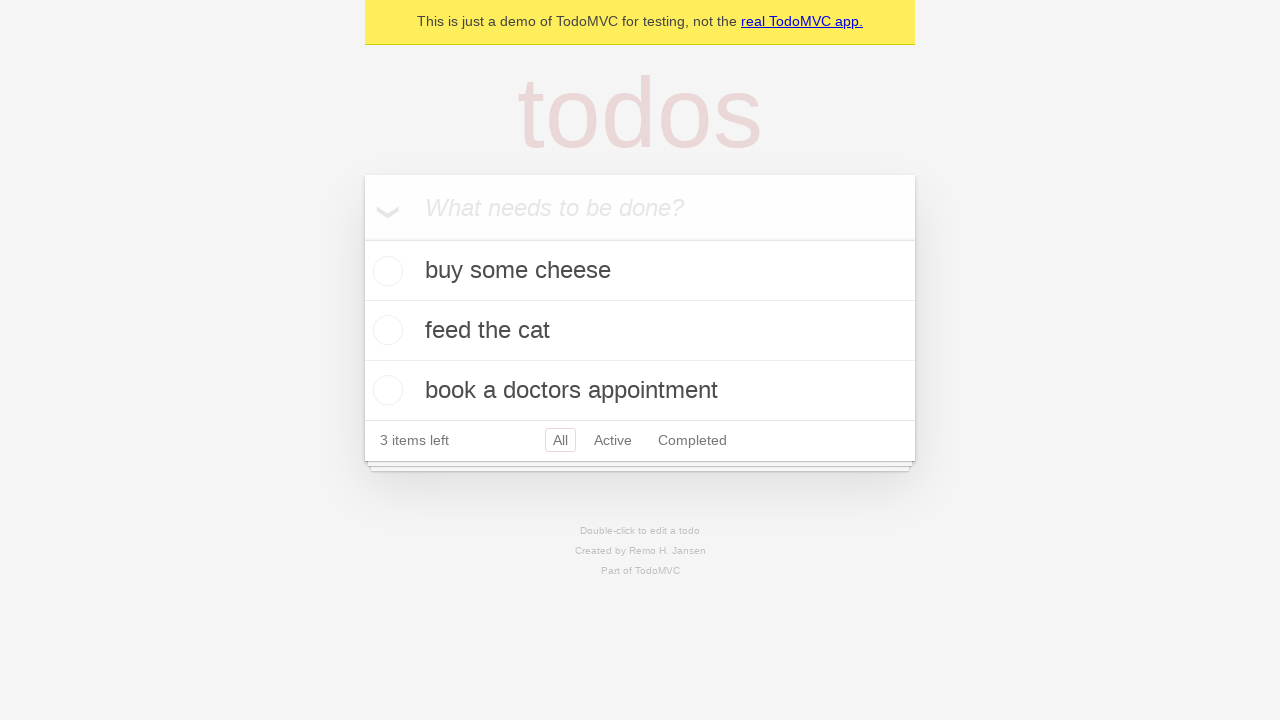

Waited for all 3 todo items to be created
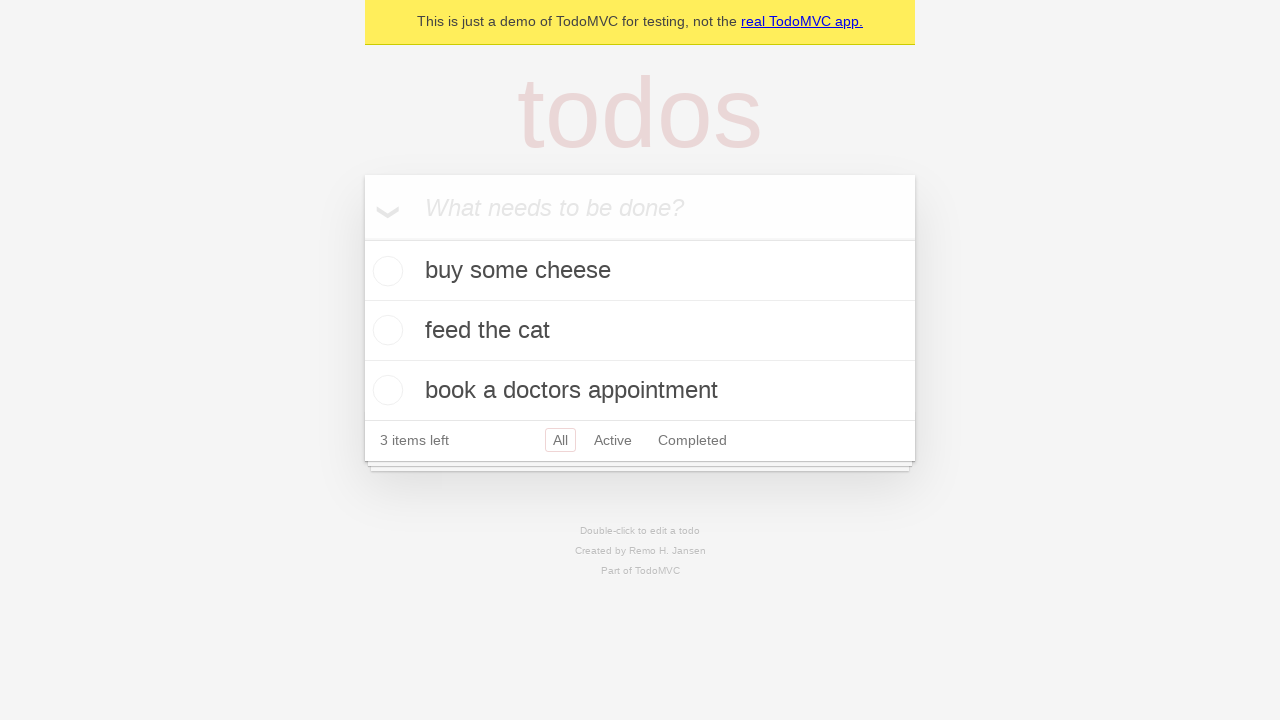

Clicked 'Mark all as complete' checkbox at (362, 238) on internal:label="Mark all as complete"i
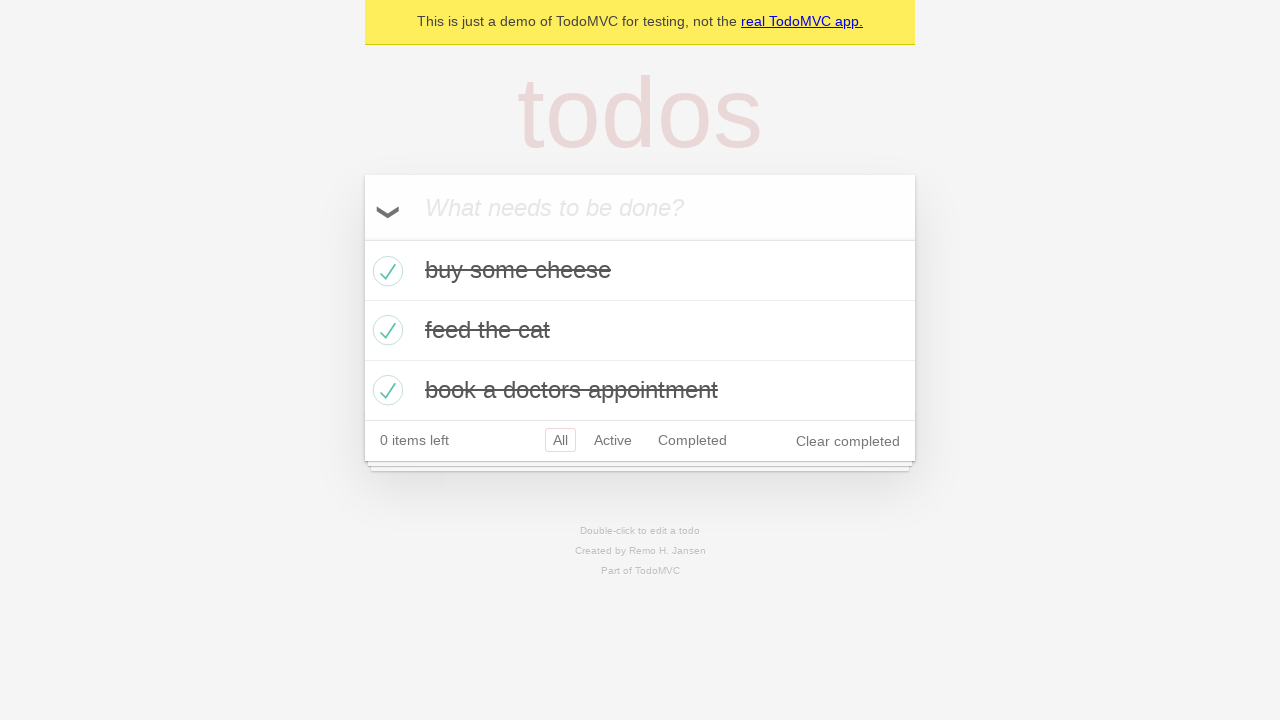

All todo items marked as completed
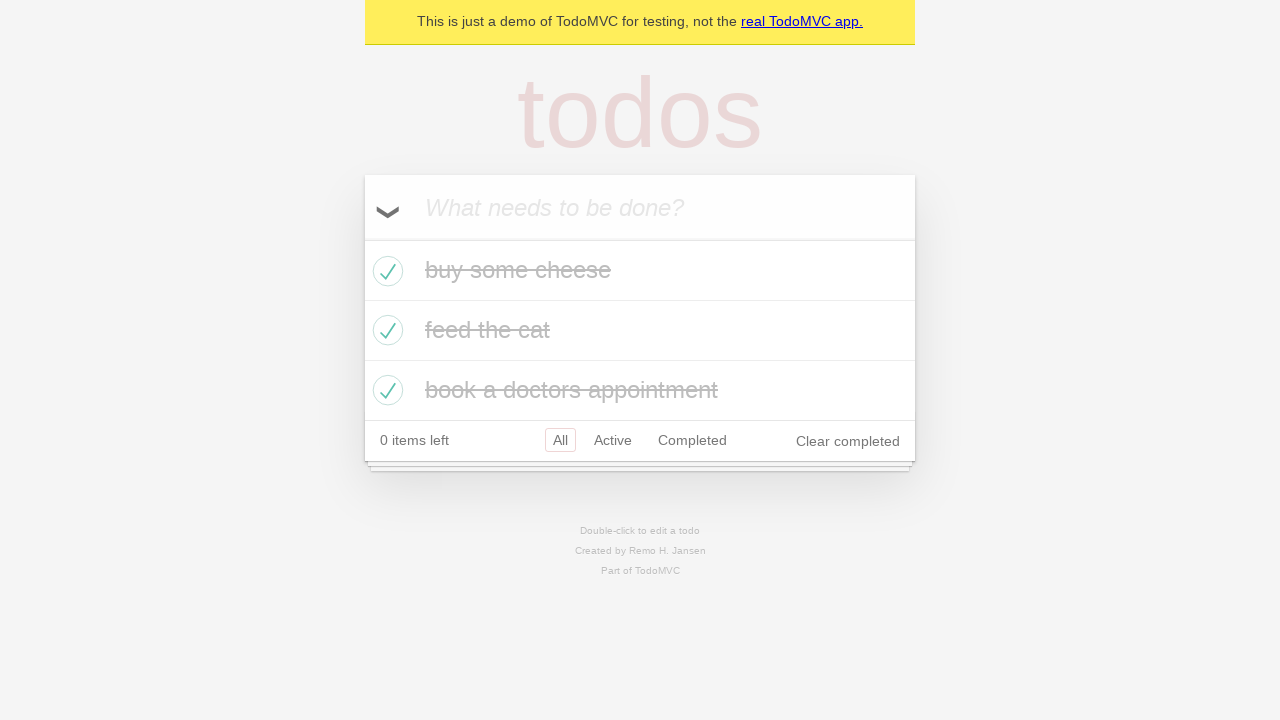

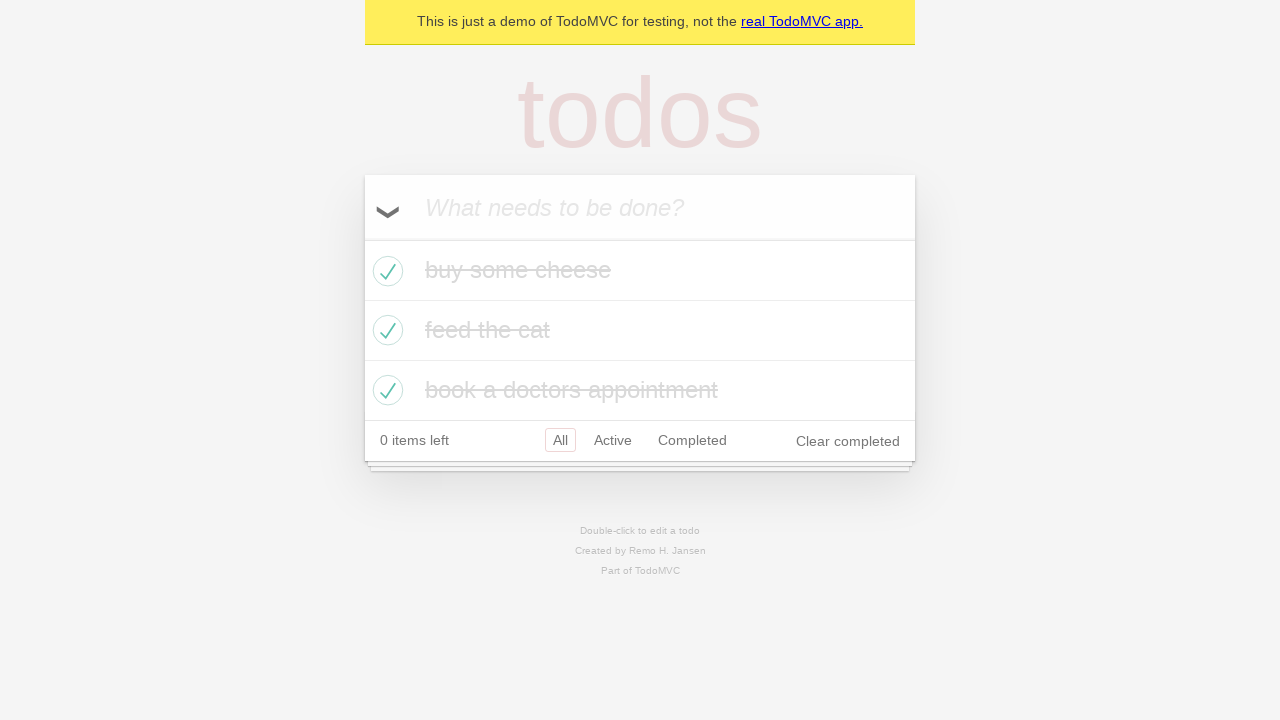